Tests a form that calculates the sum of two numbers displayed on the page and selects the correct answer from a dropdown menu

Starting URL: http://suninjuly.github.io/selects1.html

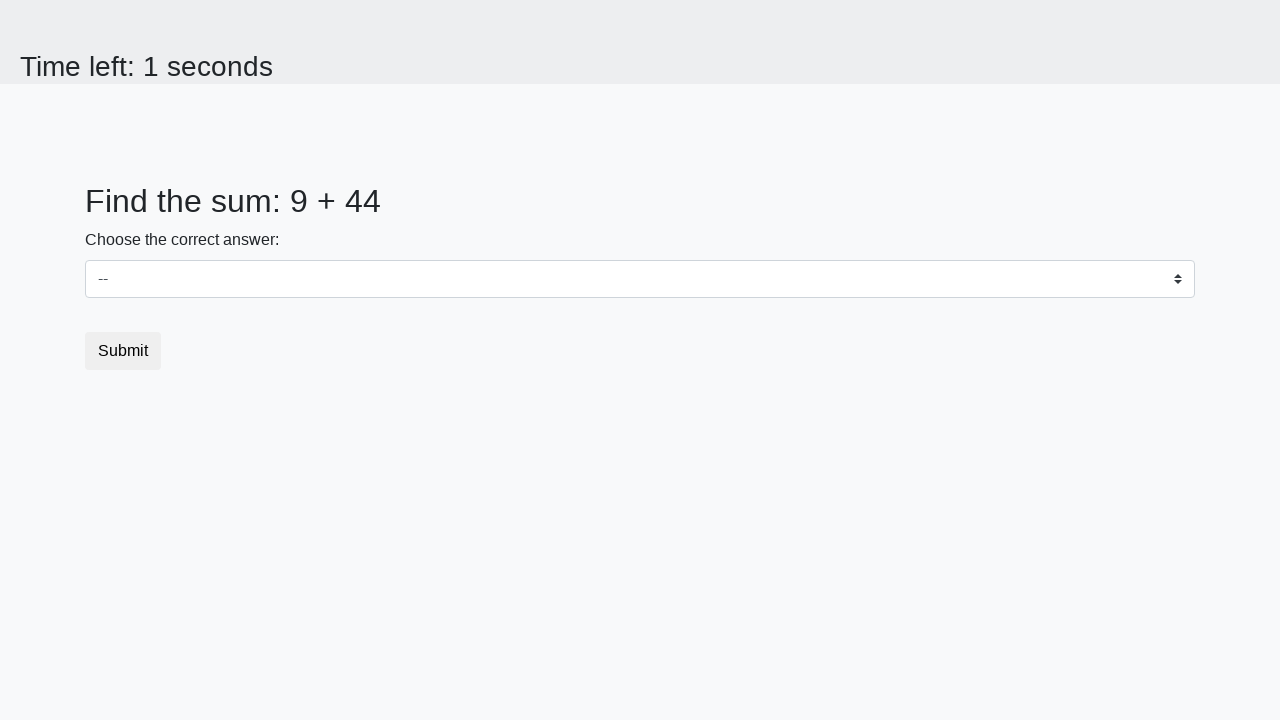

Located first number element (#num1)
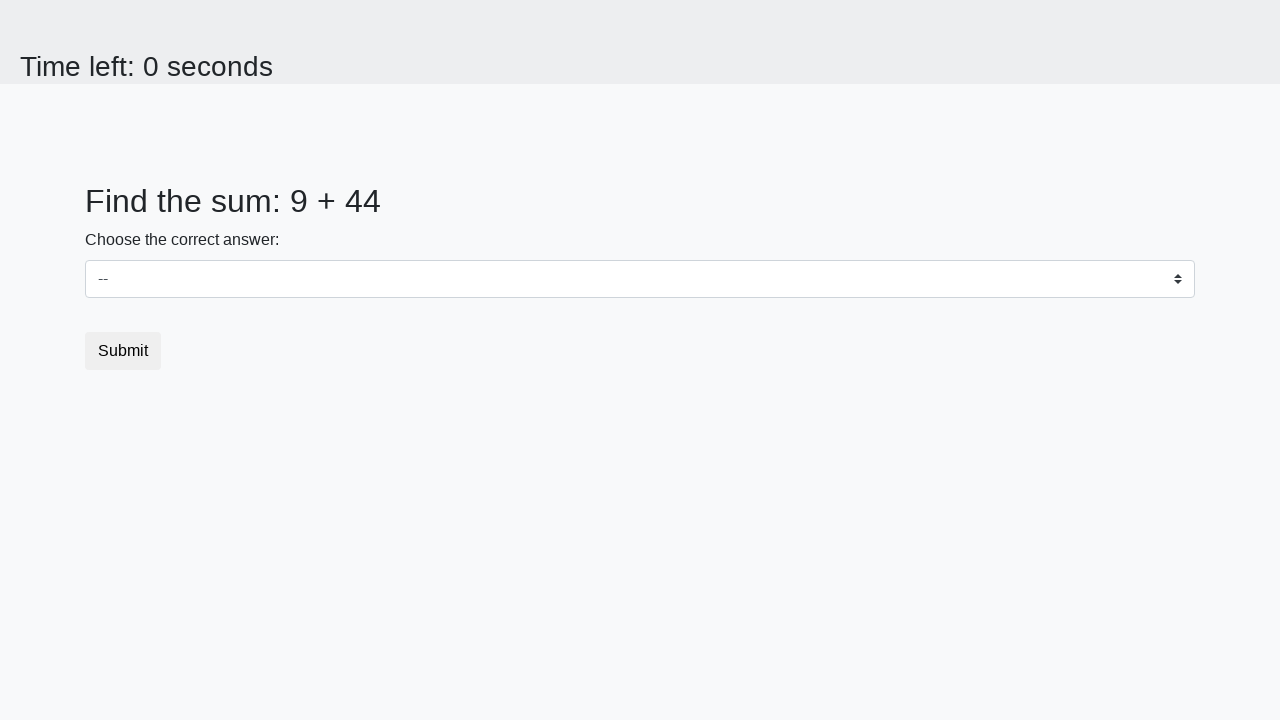

Located second number element (#num2)
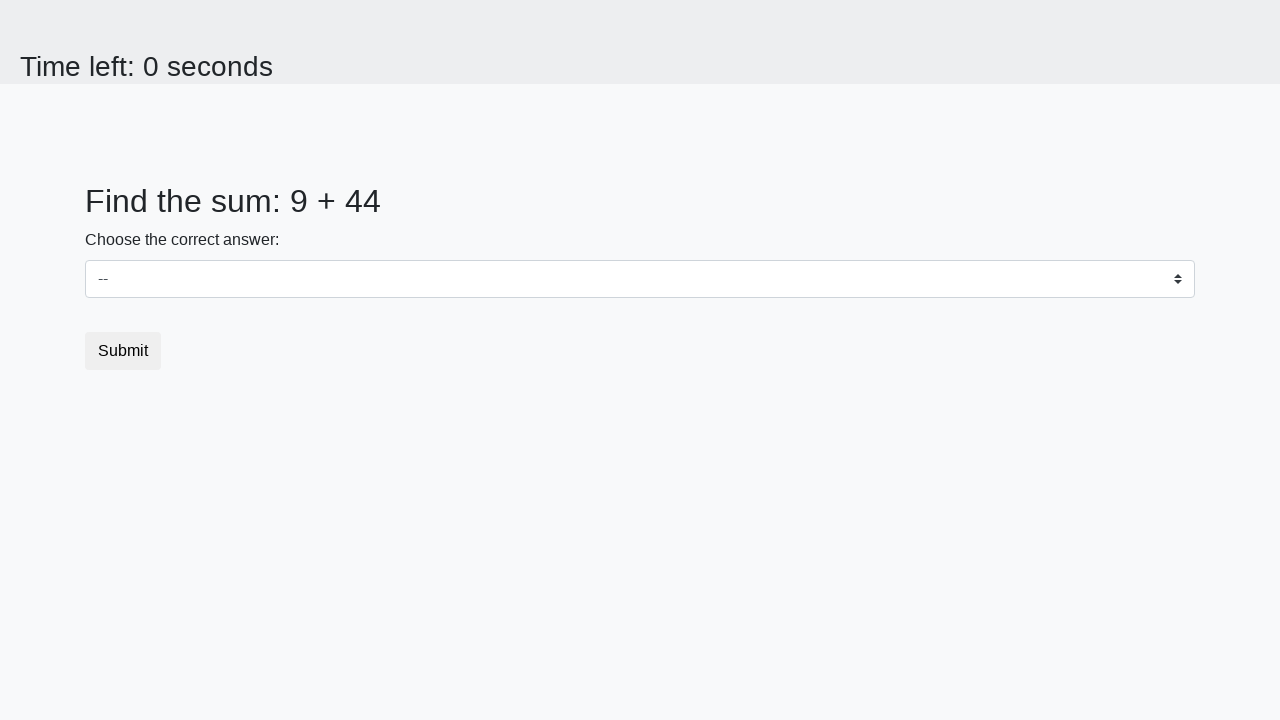

Retrieved first number from page: 9
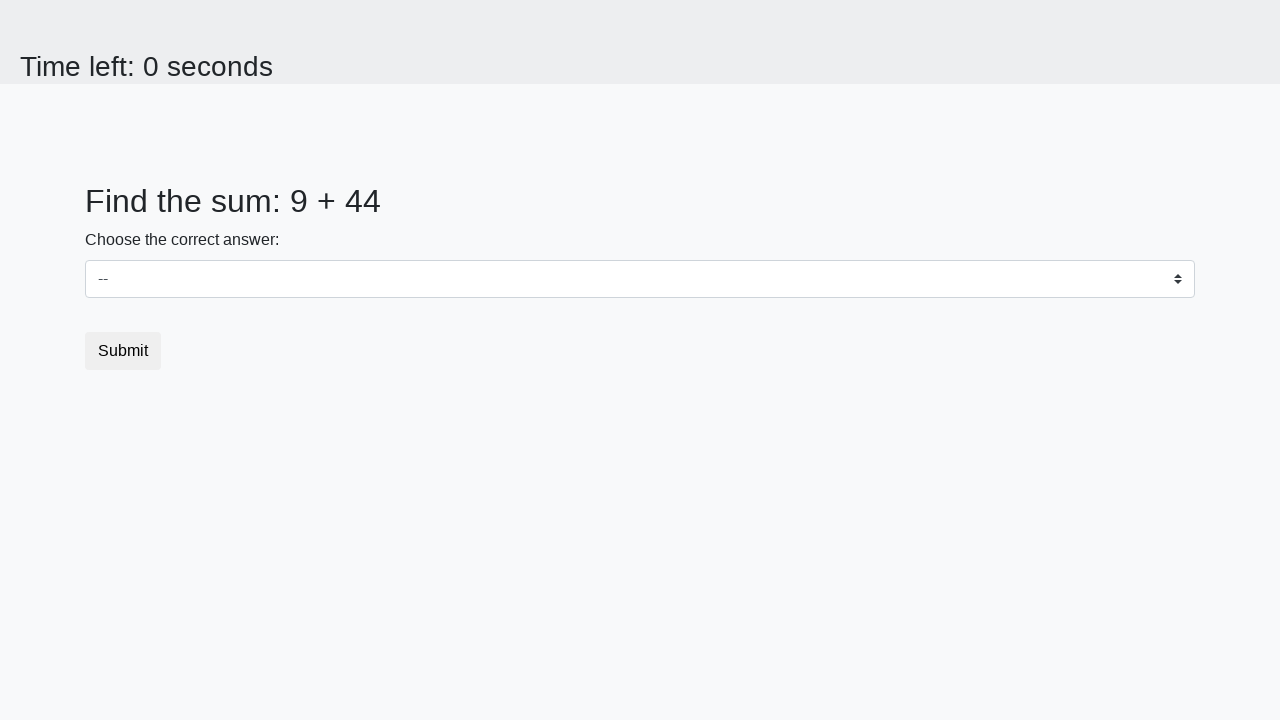

Retrieved second number from page: 44
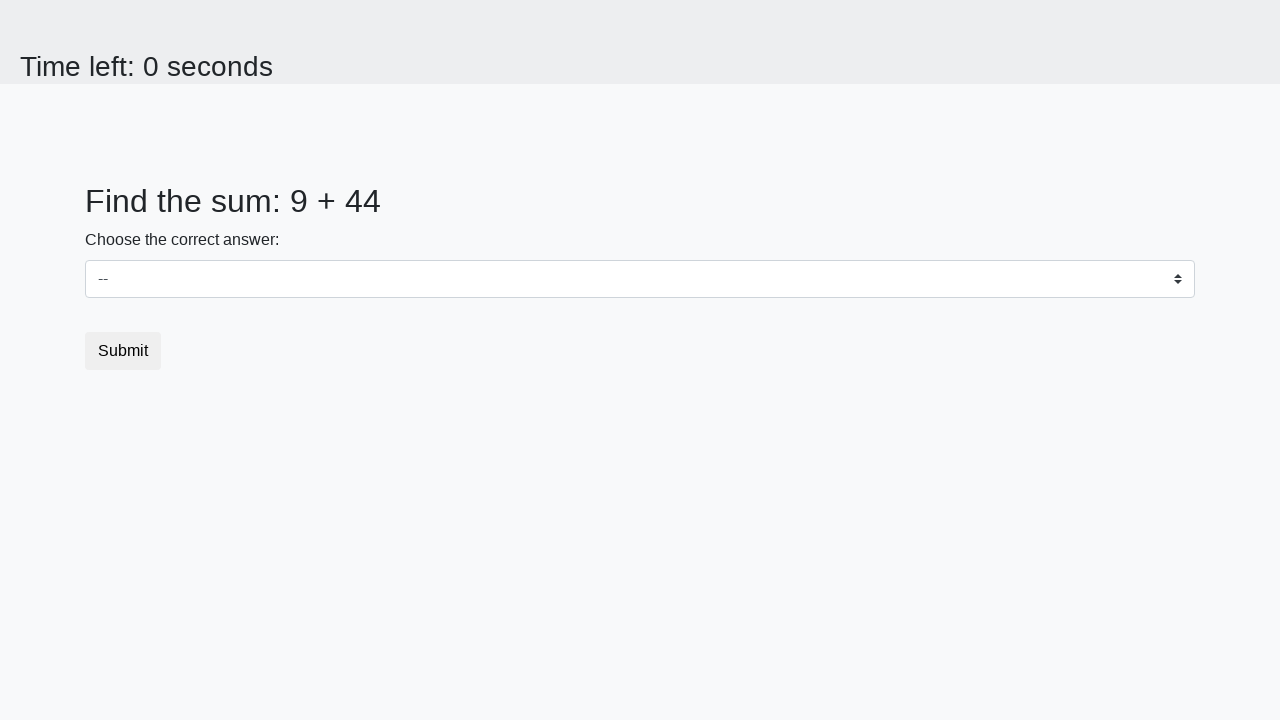

Calculated sum of 9 + 44 = 53
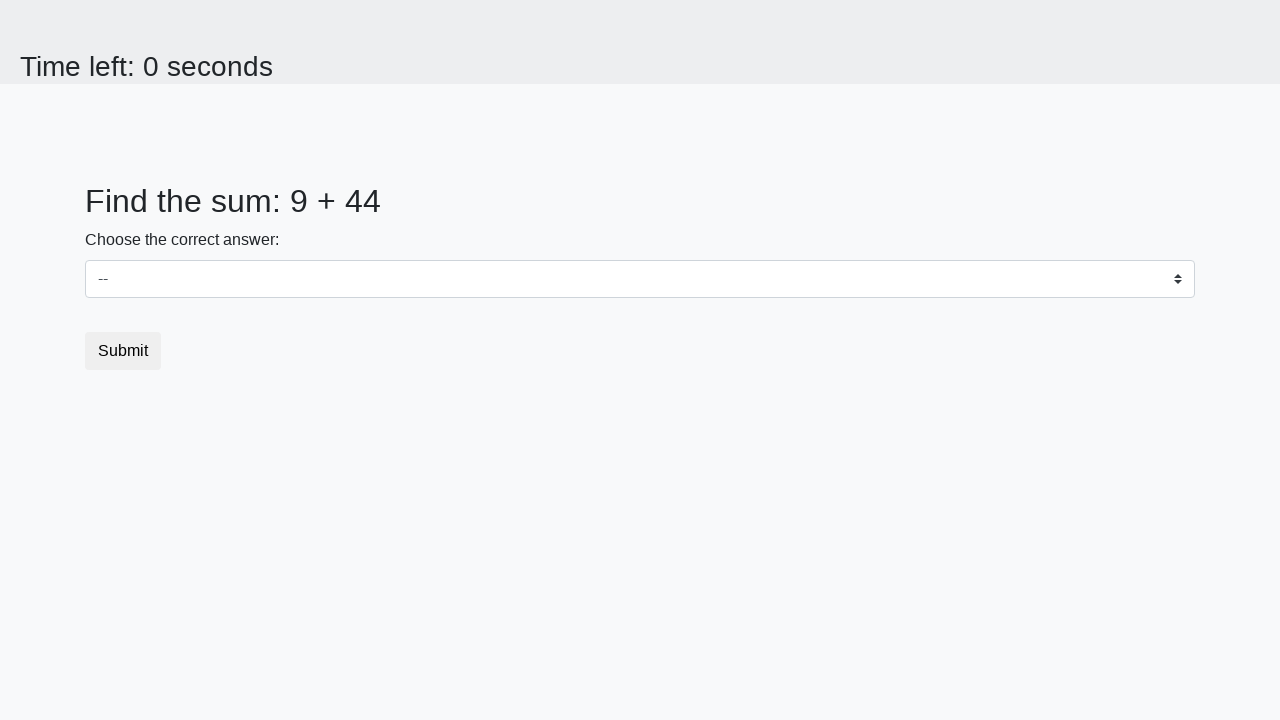

Selected calculated sum (53) from dropdown on select
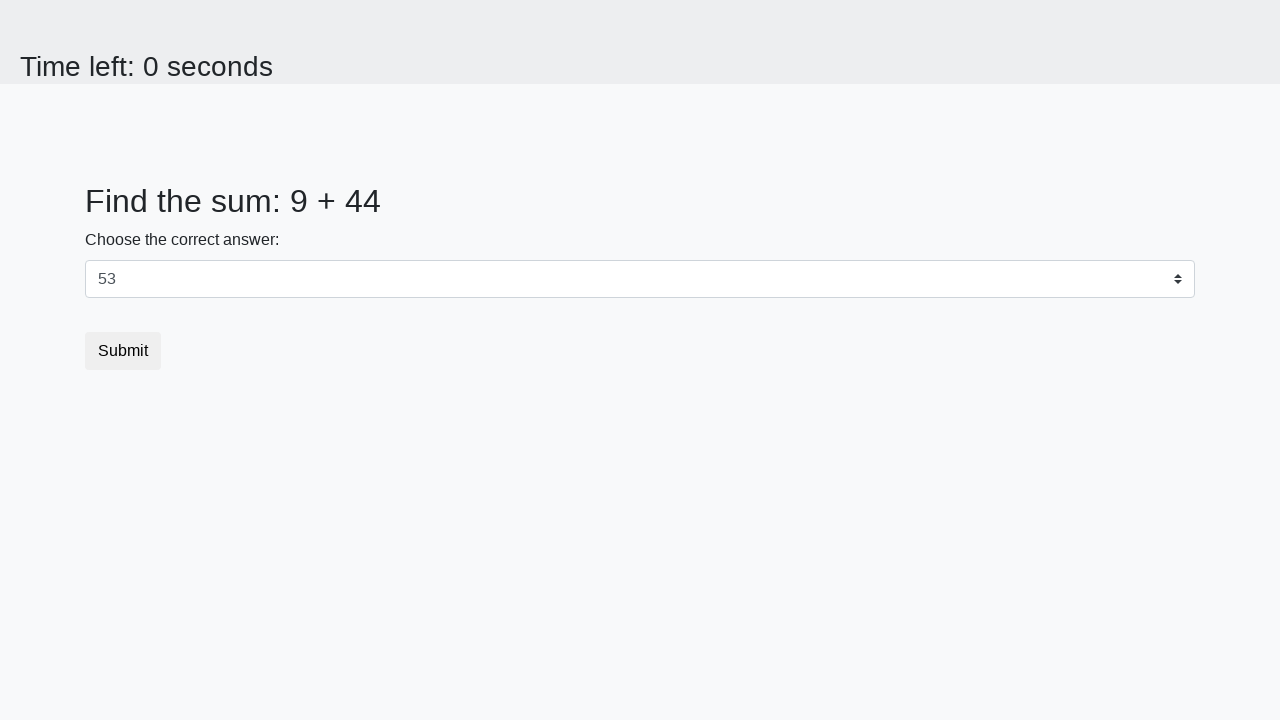

Clicked submit button to submit the form at (123, 351) on button.btn
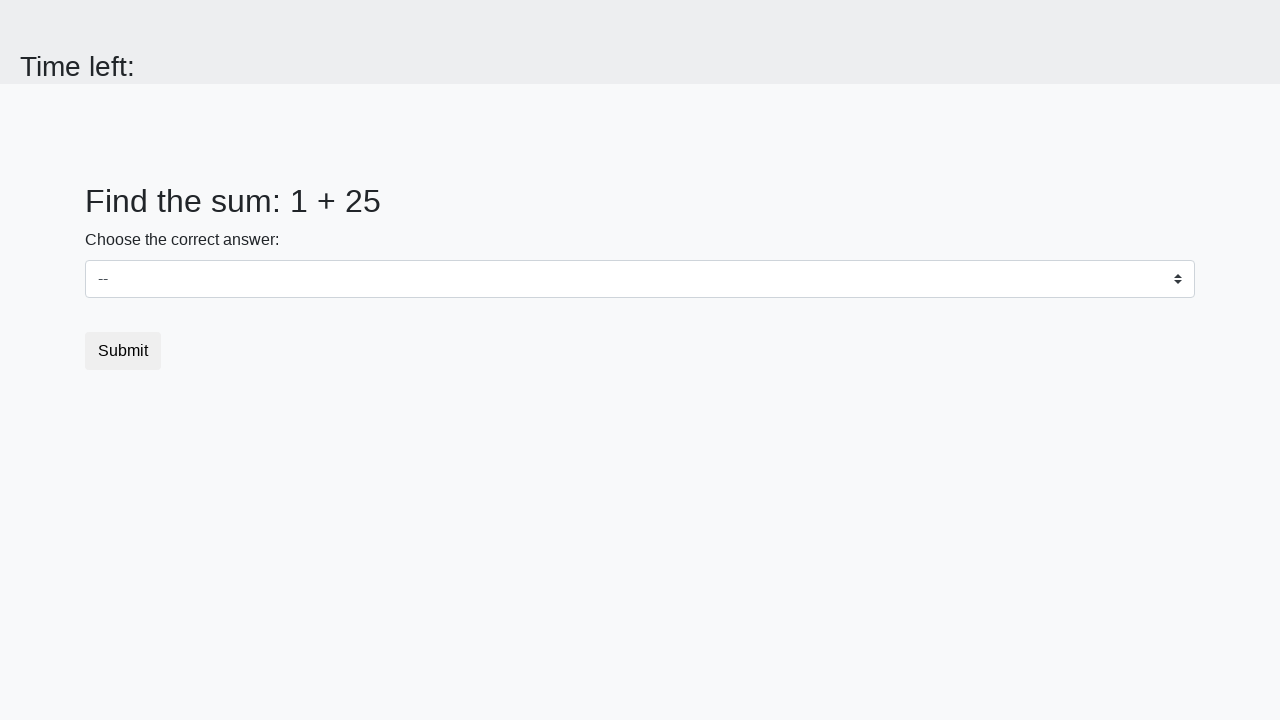

Waited 1000ms for result to process
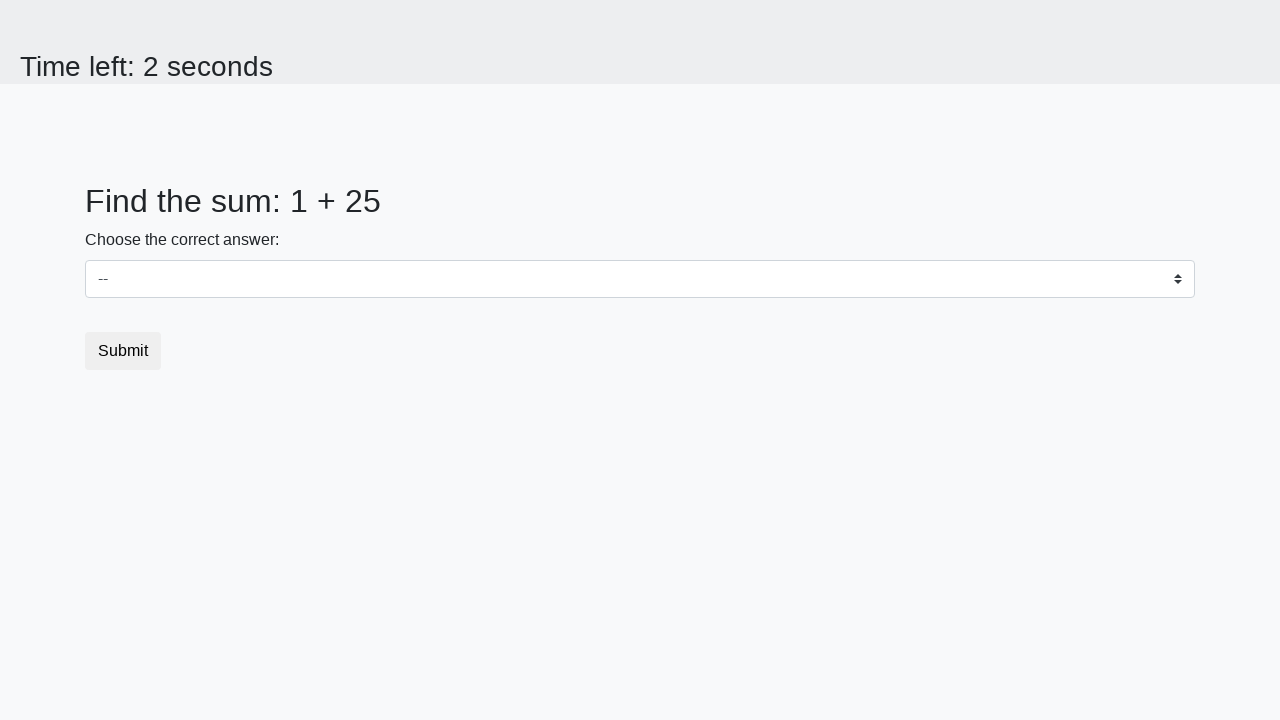

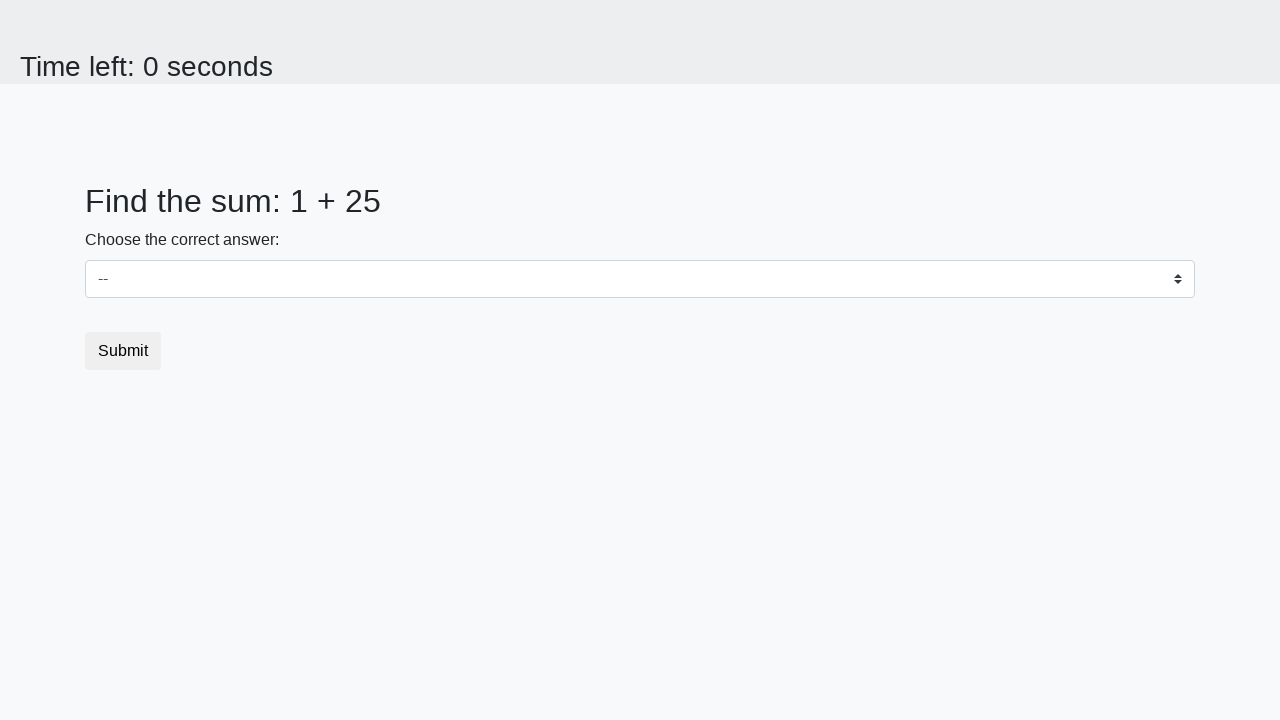